Tests checkbox functionality by clicking on BMW, Benz, and Honda checkboxes on the practice page

Starting URL: https://www.letskodeit.com/practice

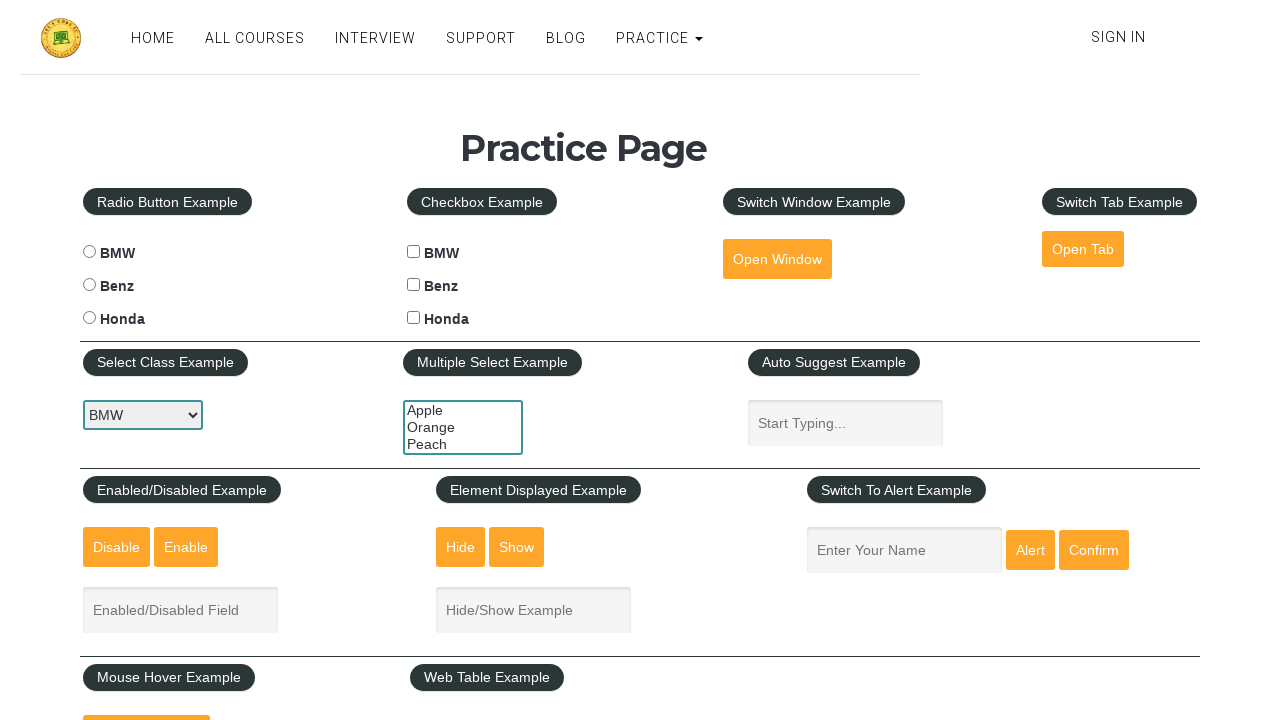

Navigated to practice page
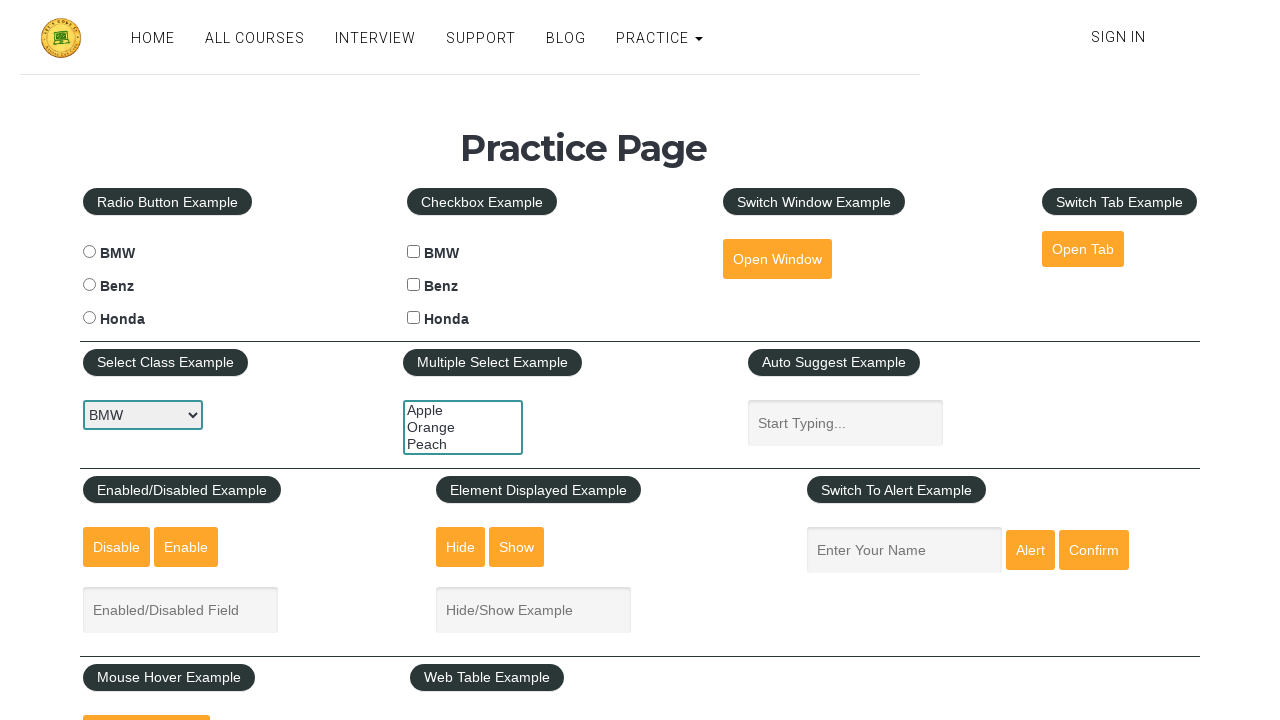

Clicked BMW checkbox at (414, 252) on #bmwcheck
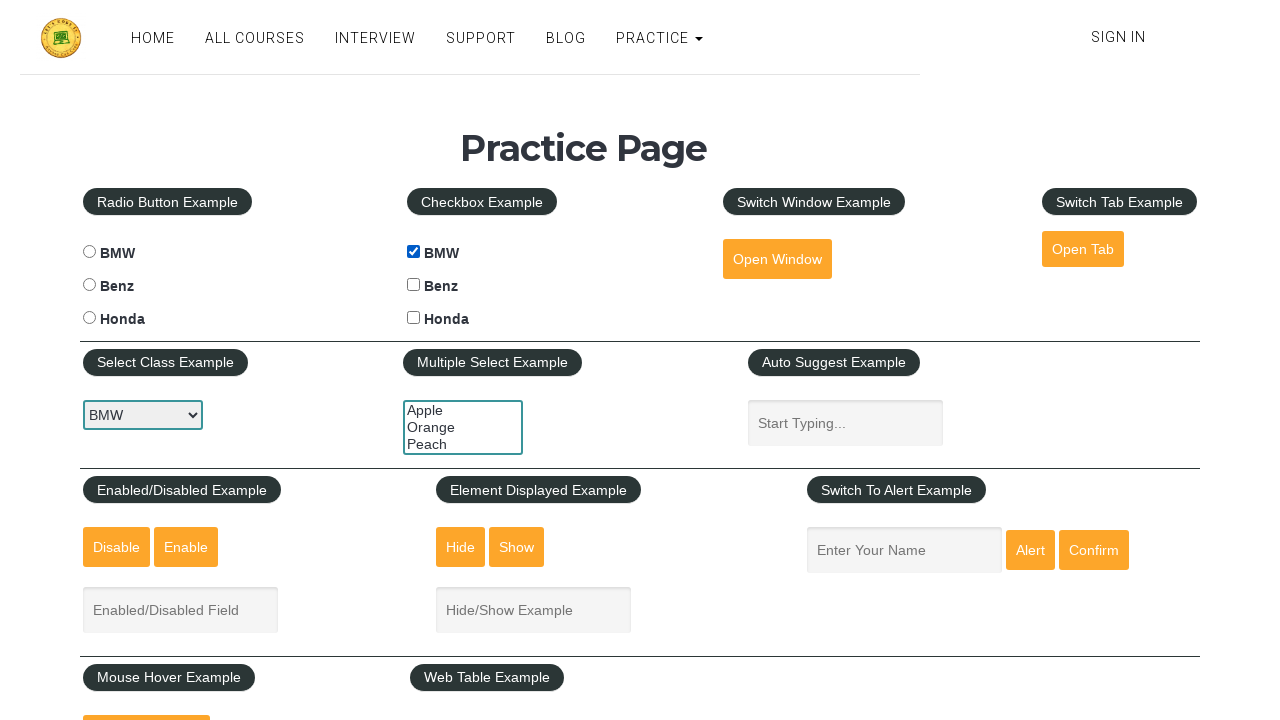

Clicked Benz checkbox at (414, 285) on #benzcheck
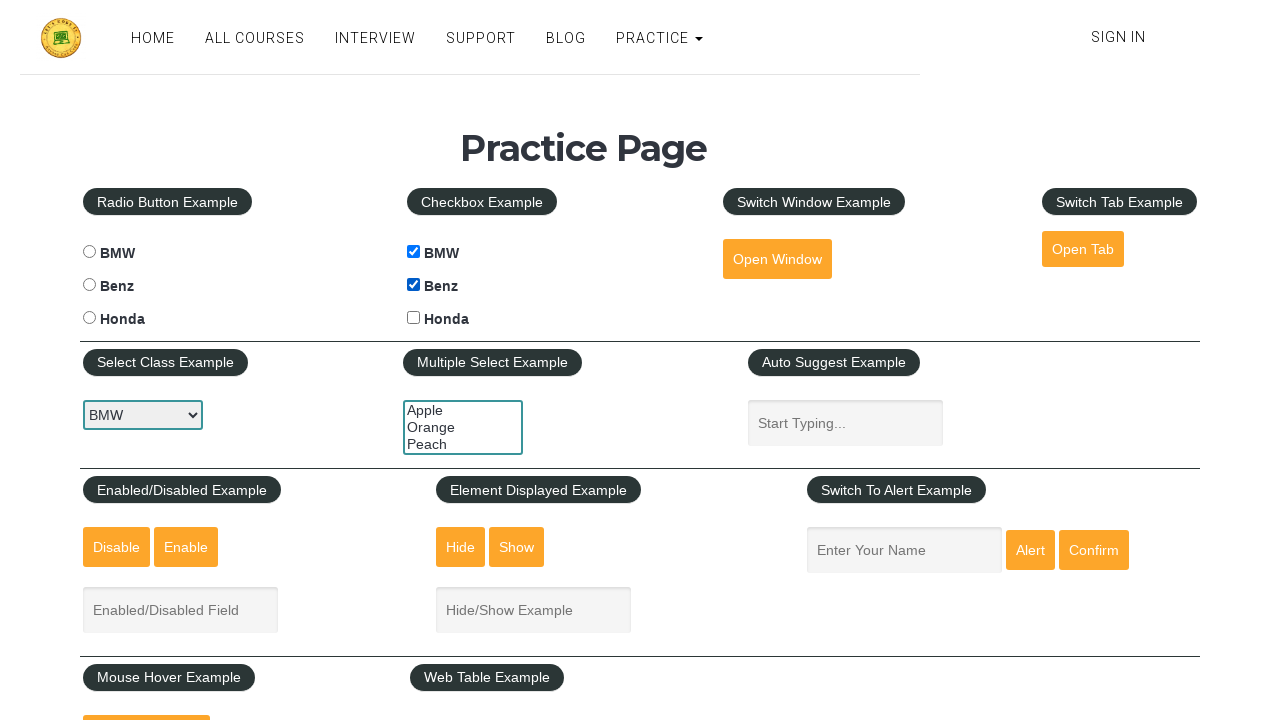

Clicked Honda checkbox at (414, 318) on #hondacheck
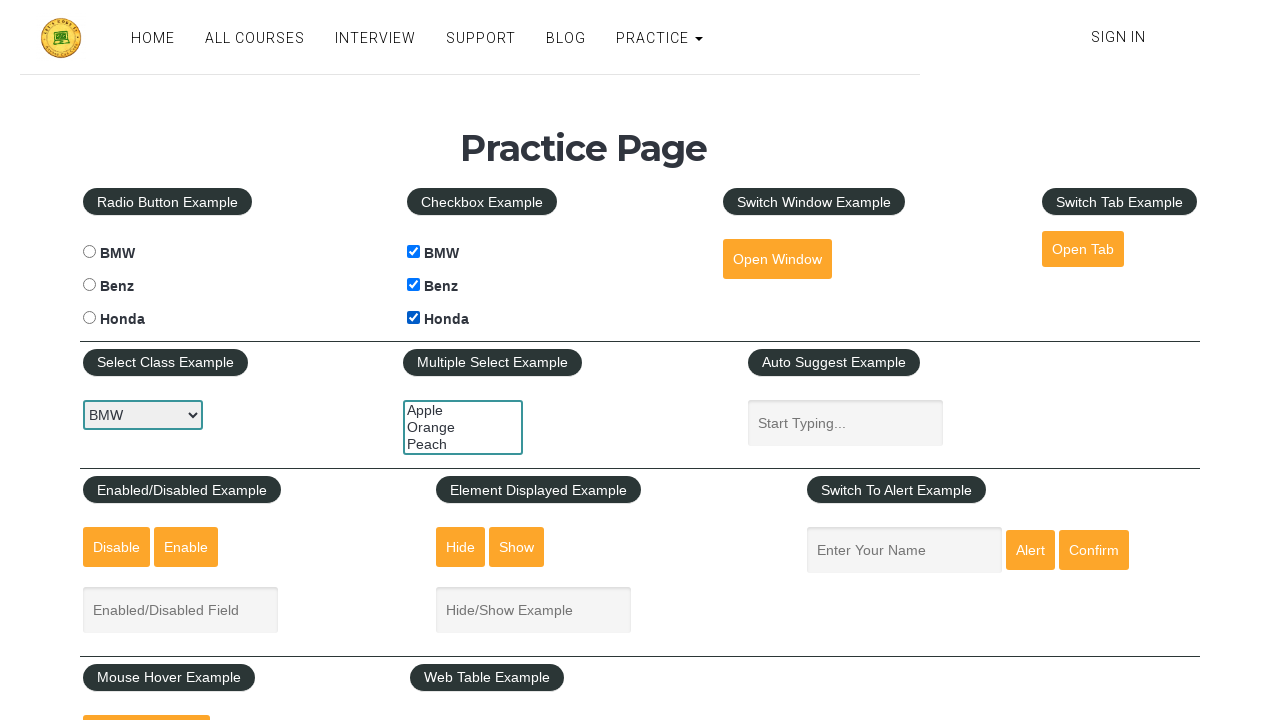

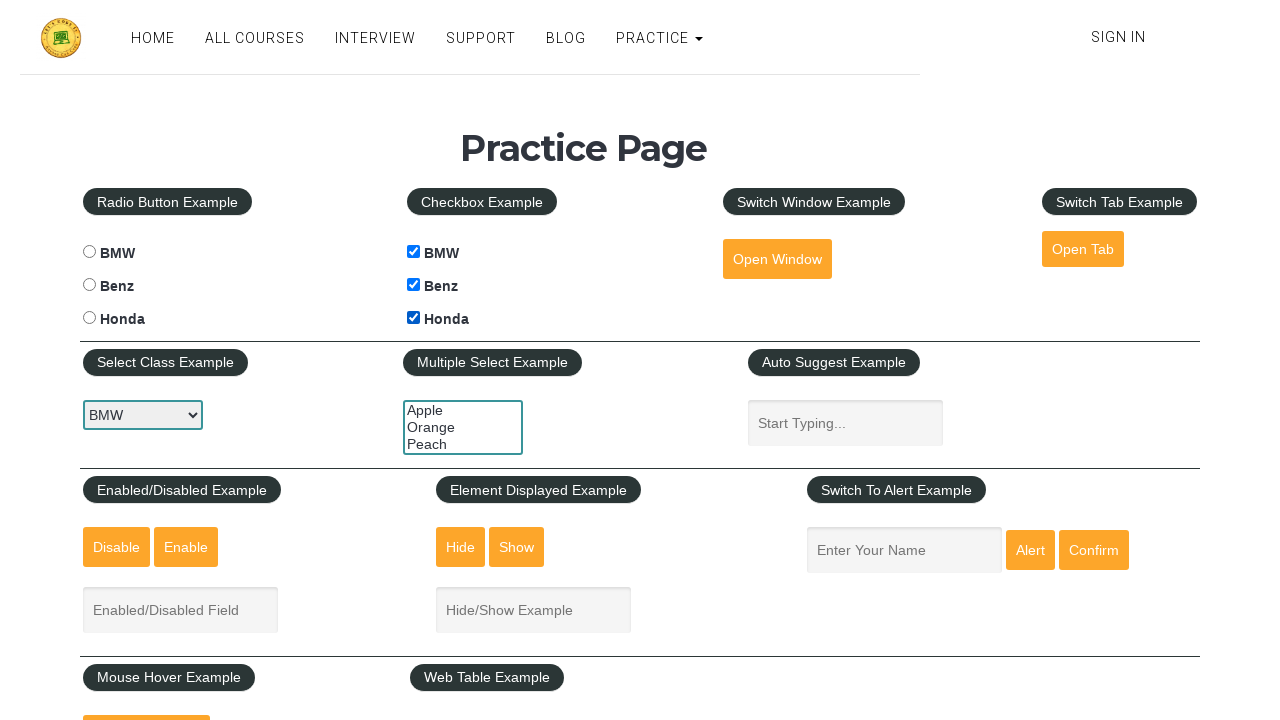